Tests dropdown selection functionality by selecting an option from a country dropdown using the index position

Starting URL: https://demoapps.qspiders.com/ui/dropdown?sublist=0

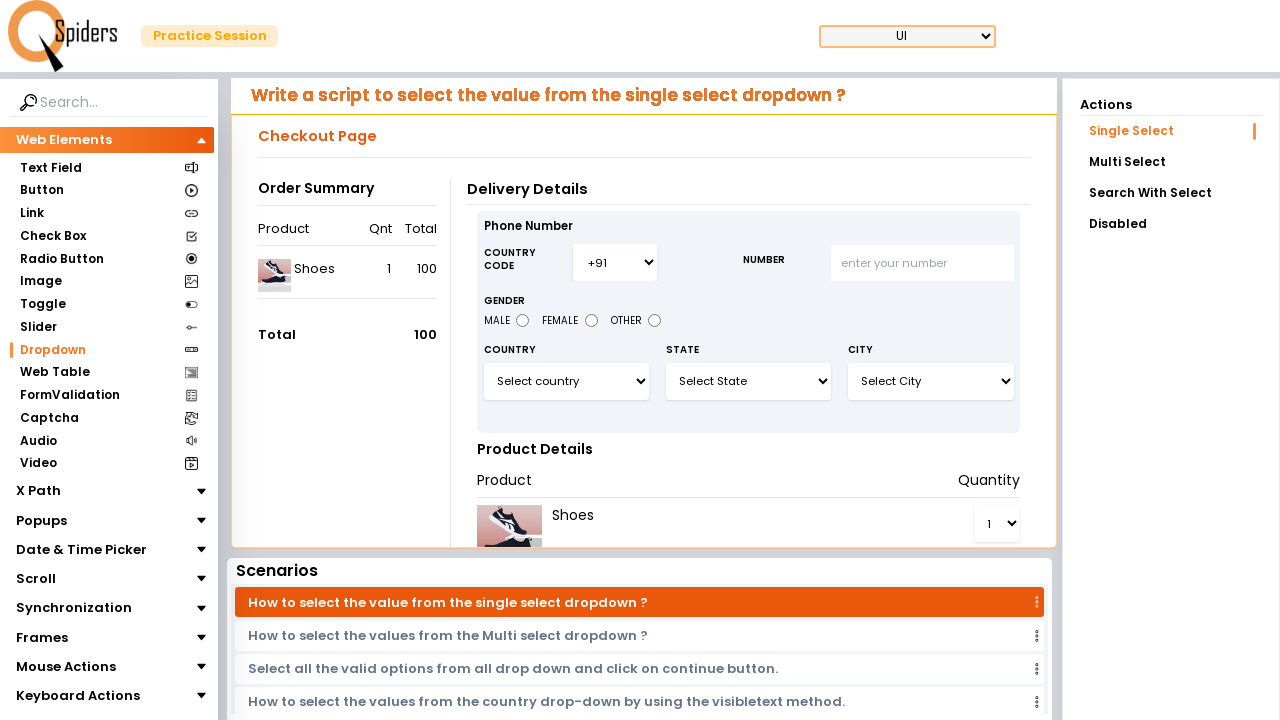

Located country dropdown element with id 'select3'
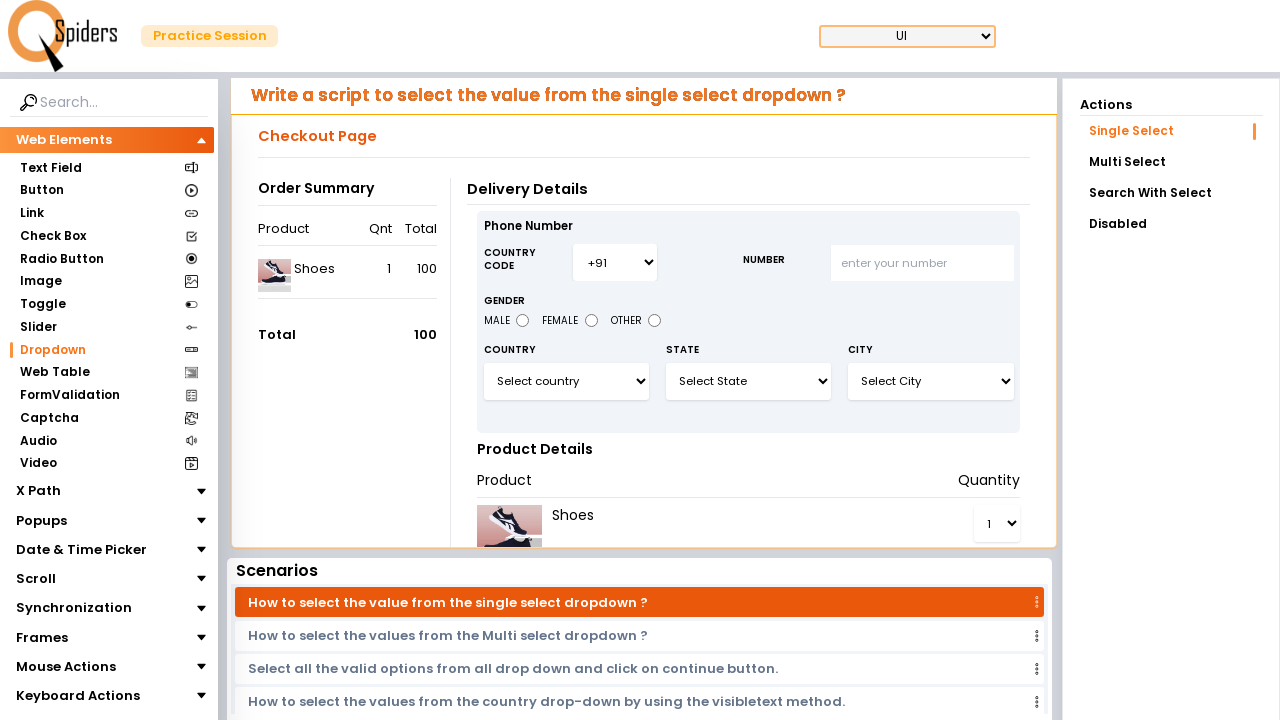

Selected option at index 3 (4th option) from the country dropdown on select#select3
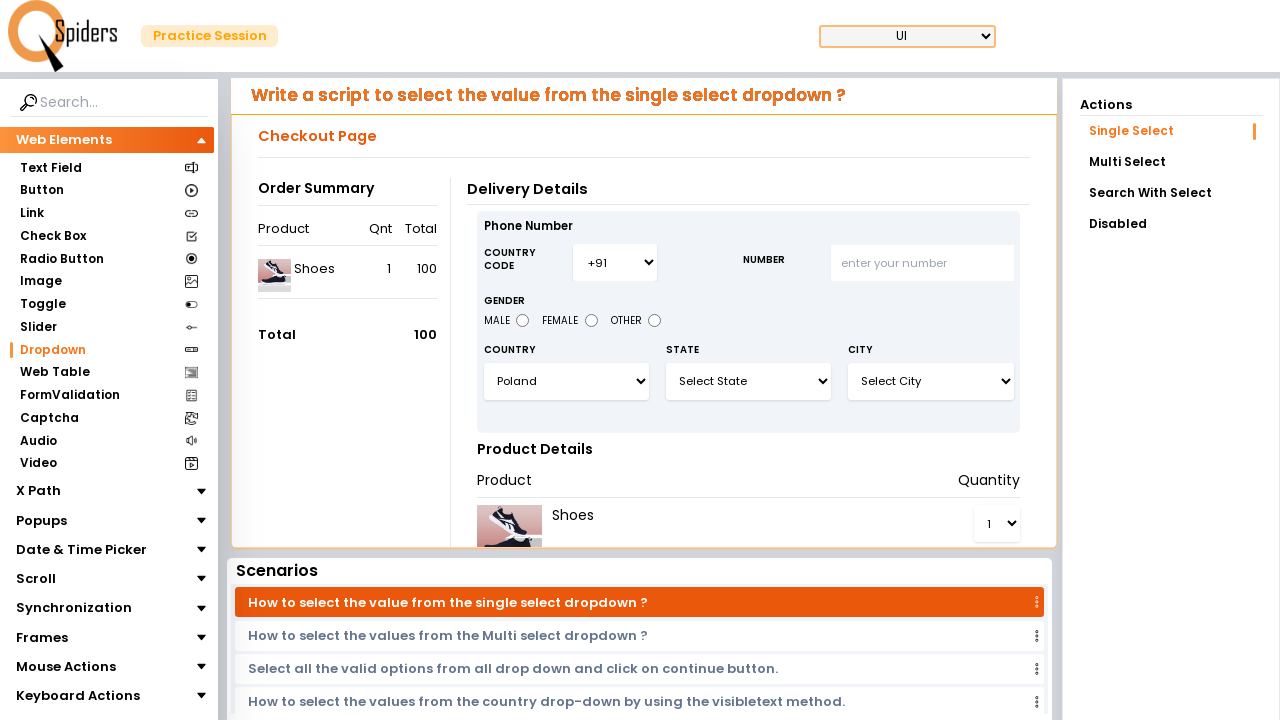

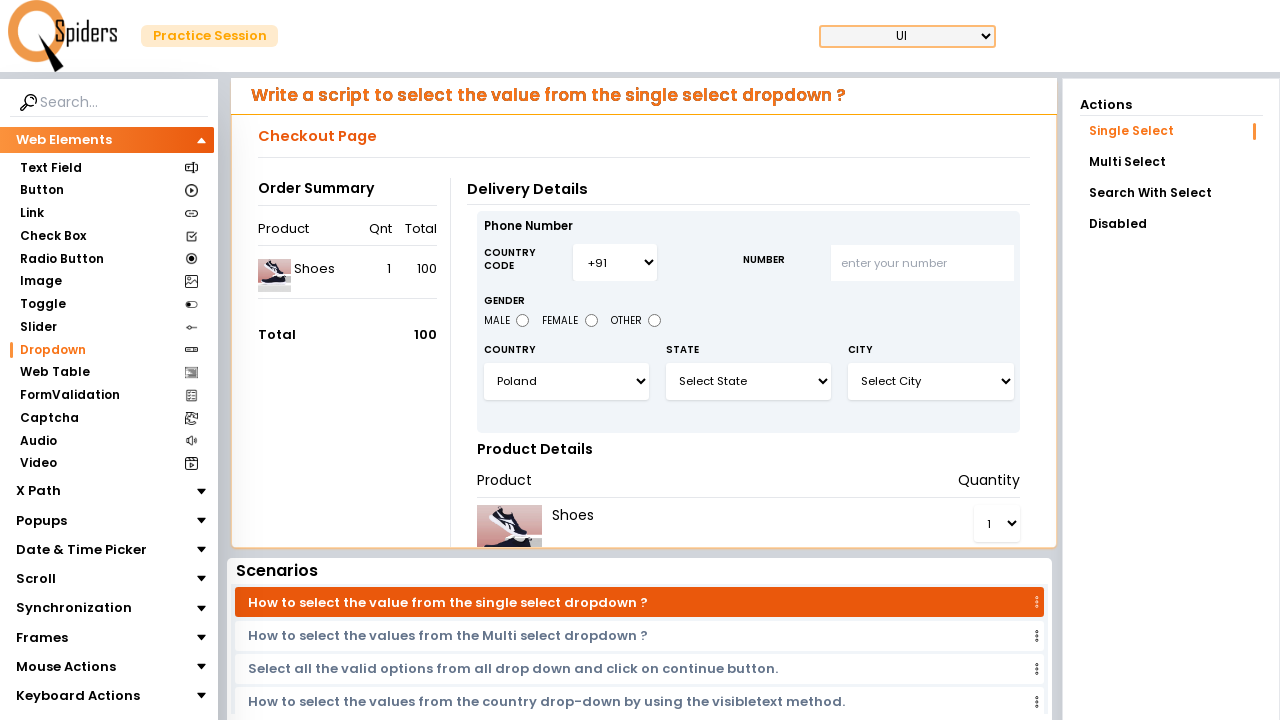